Tests complete registration form submission with valid email and matching passwords

Starting URL: http://puppy.sunn7y.website/register

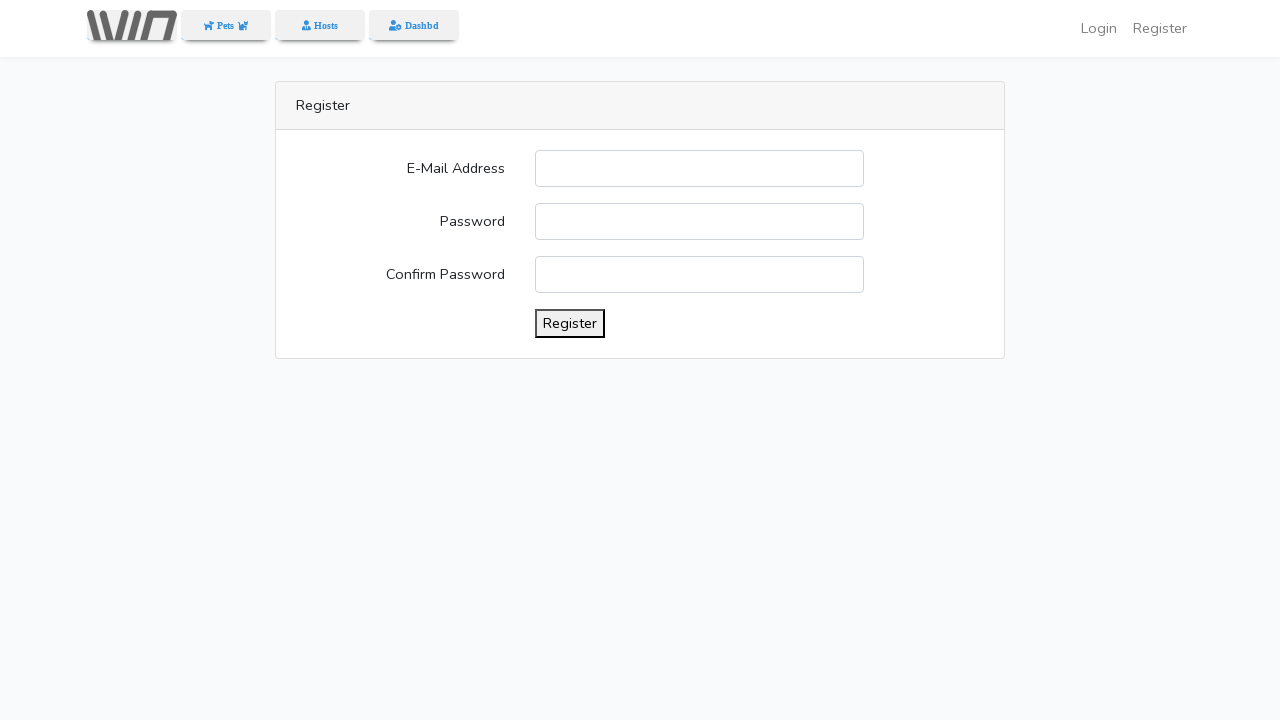

Verified page title is 'Register for some Pet Love'
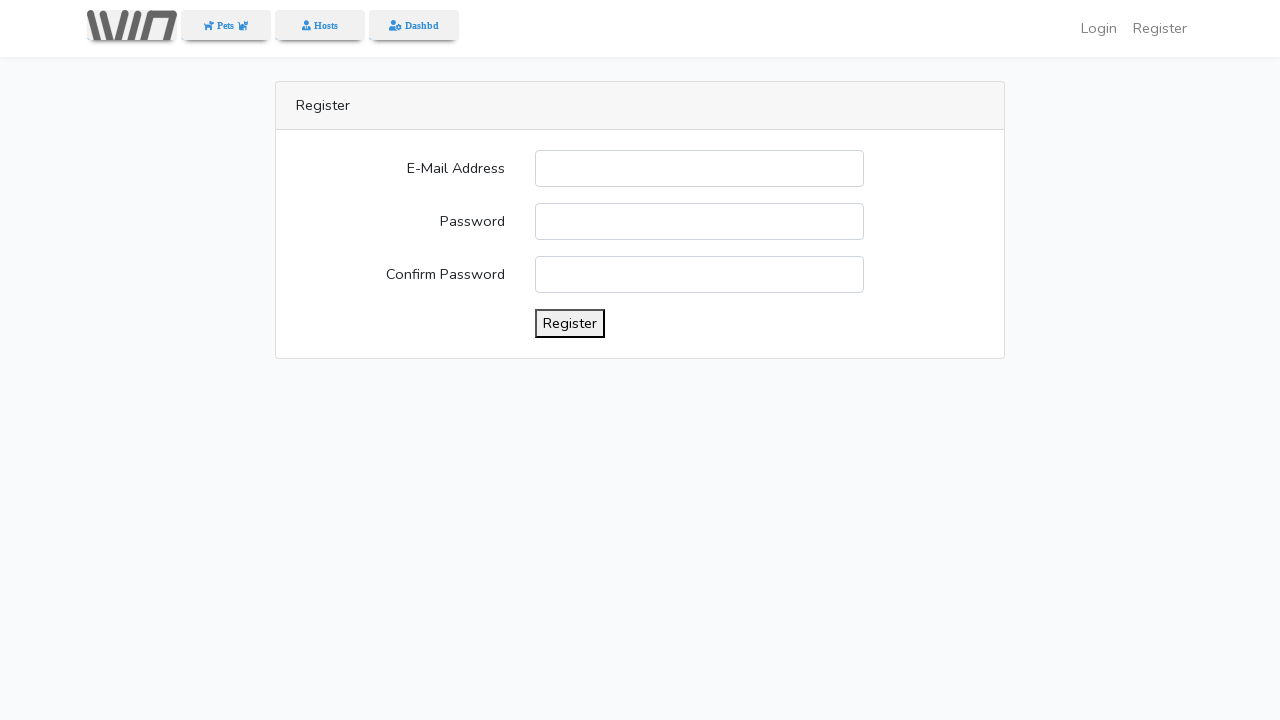

Filled email field with 'testuser234@example.com' on #email
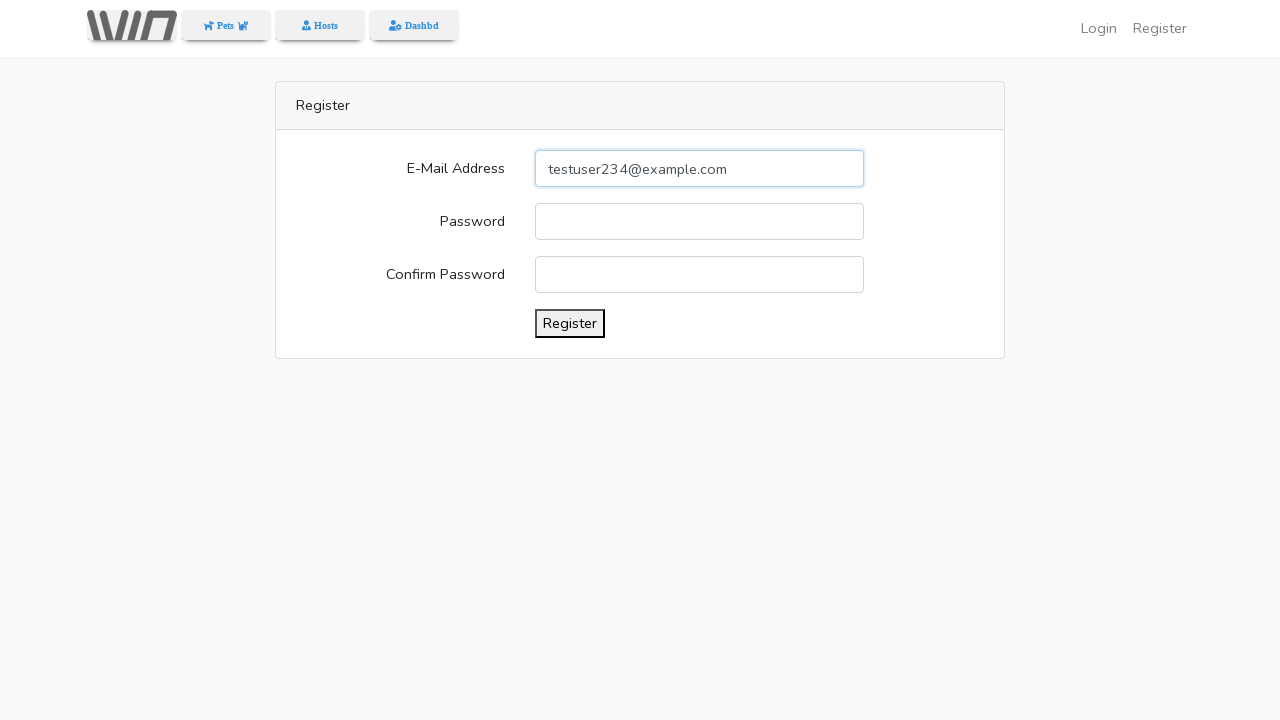

Filled password field with 'testpass123' on #password
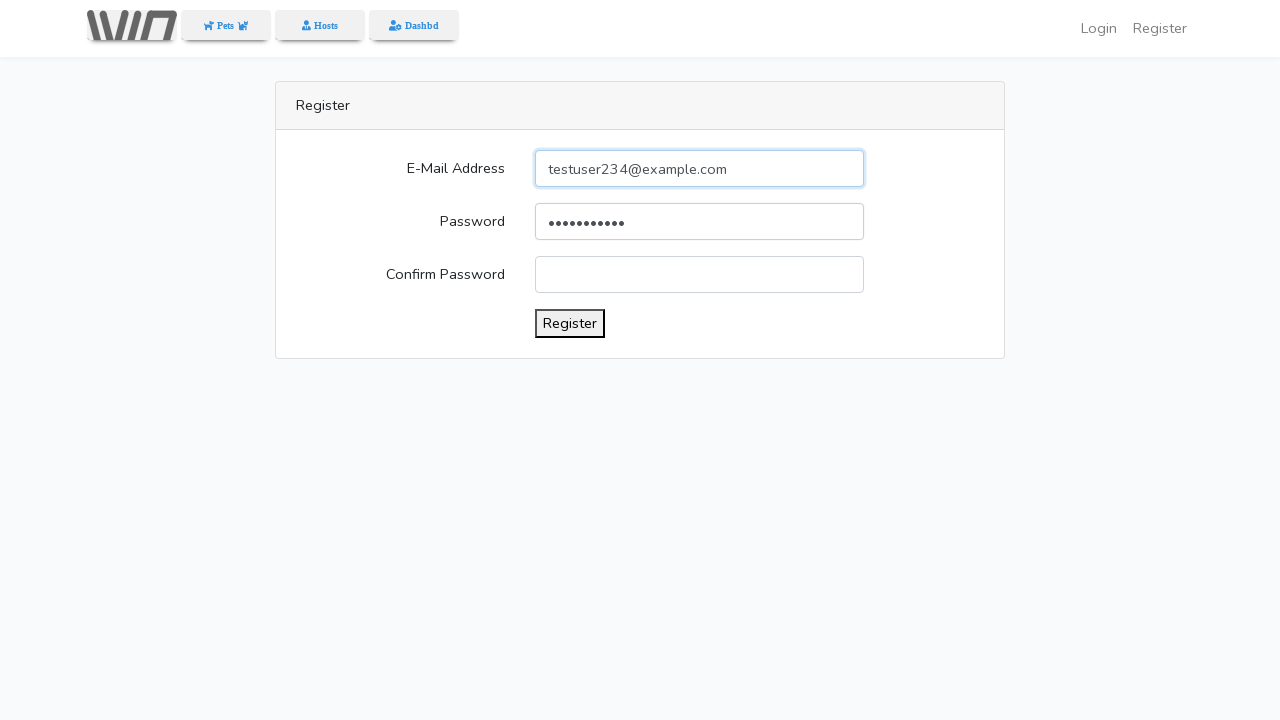

Filled password confirmation field with matching password 'testpass123' on #password-confirm
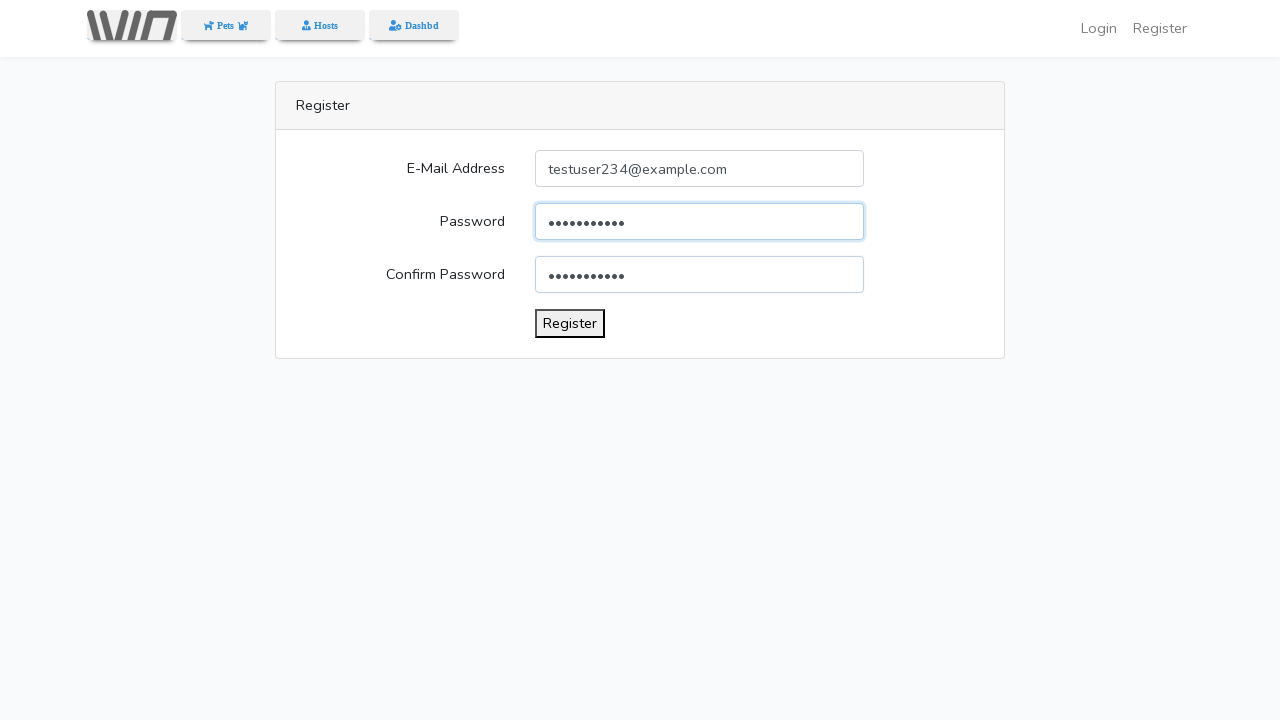

Clicked submit button to complete registration form submission at (570, 324) on button[type='submit']
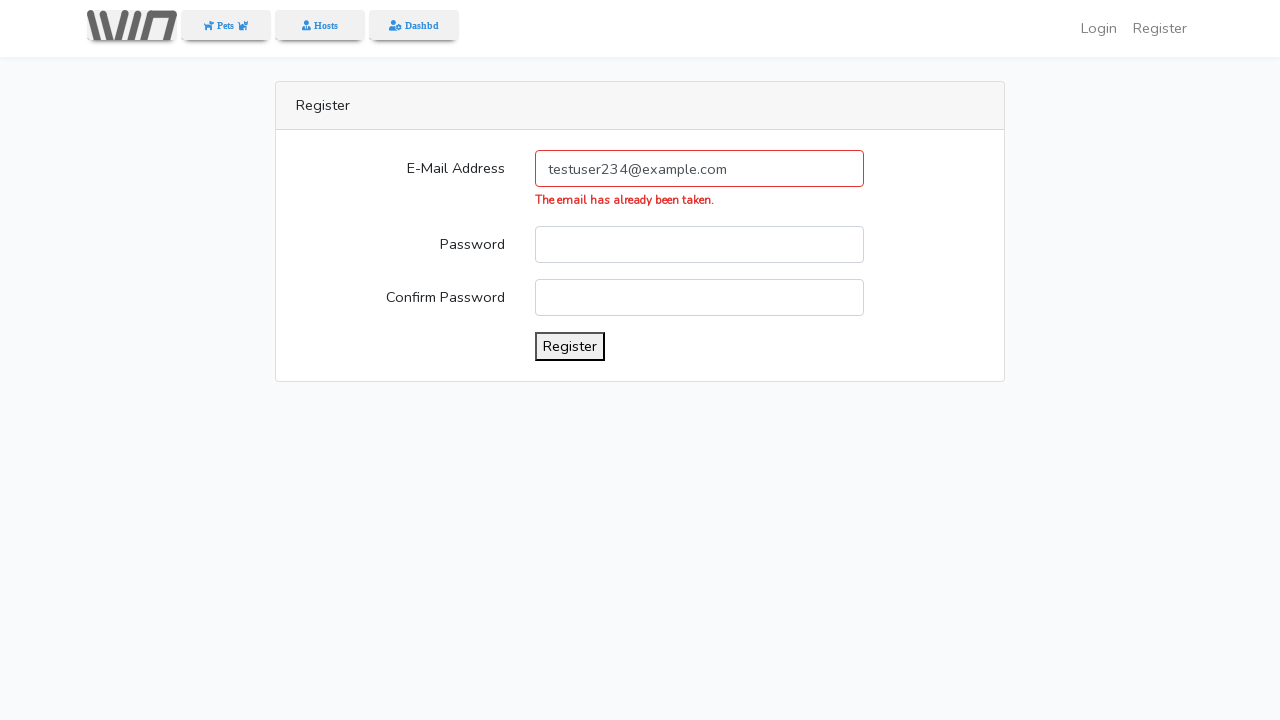

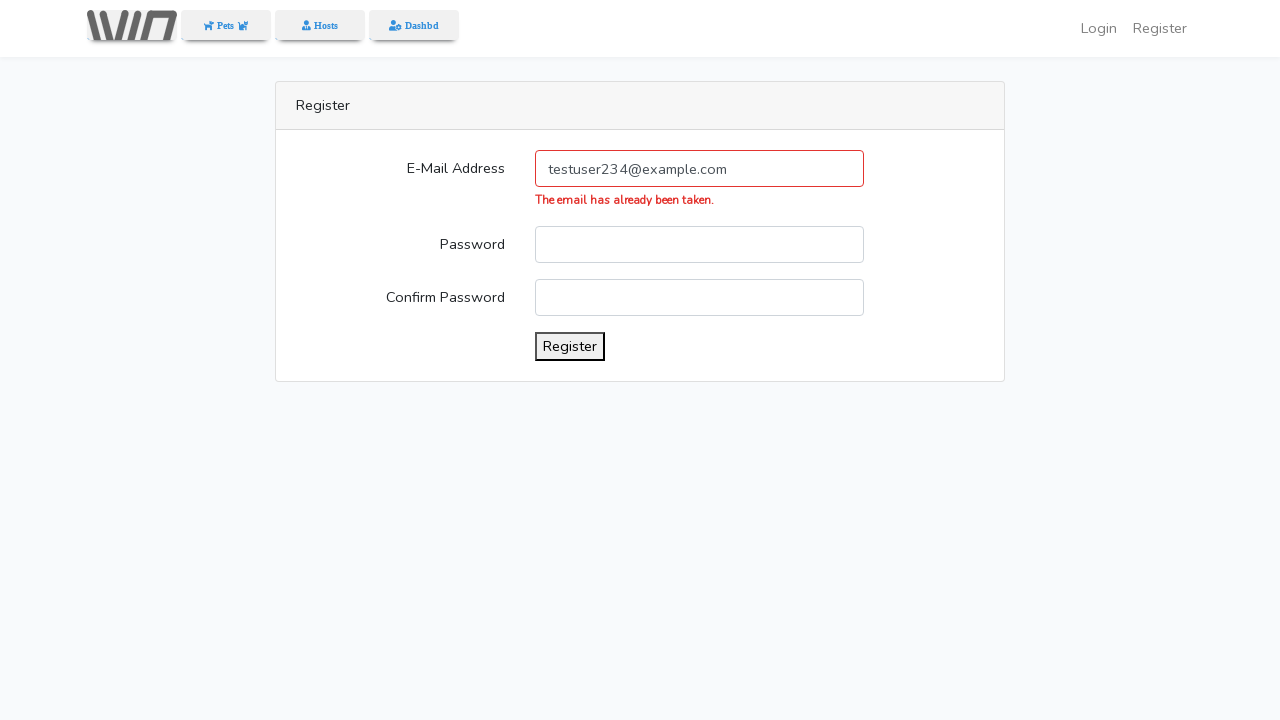